Tests asynchronous content loading with AJAX by navigating to the AJAX page and waiting for dynamically loaded content

Starting URL: http://www.uitestingplayground.com/

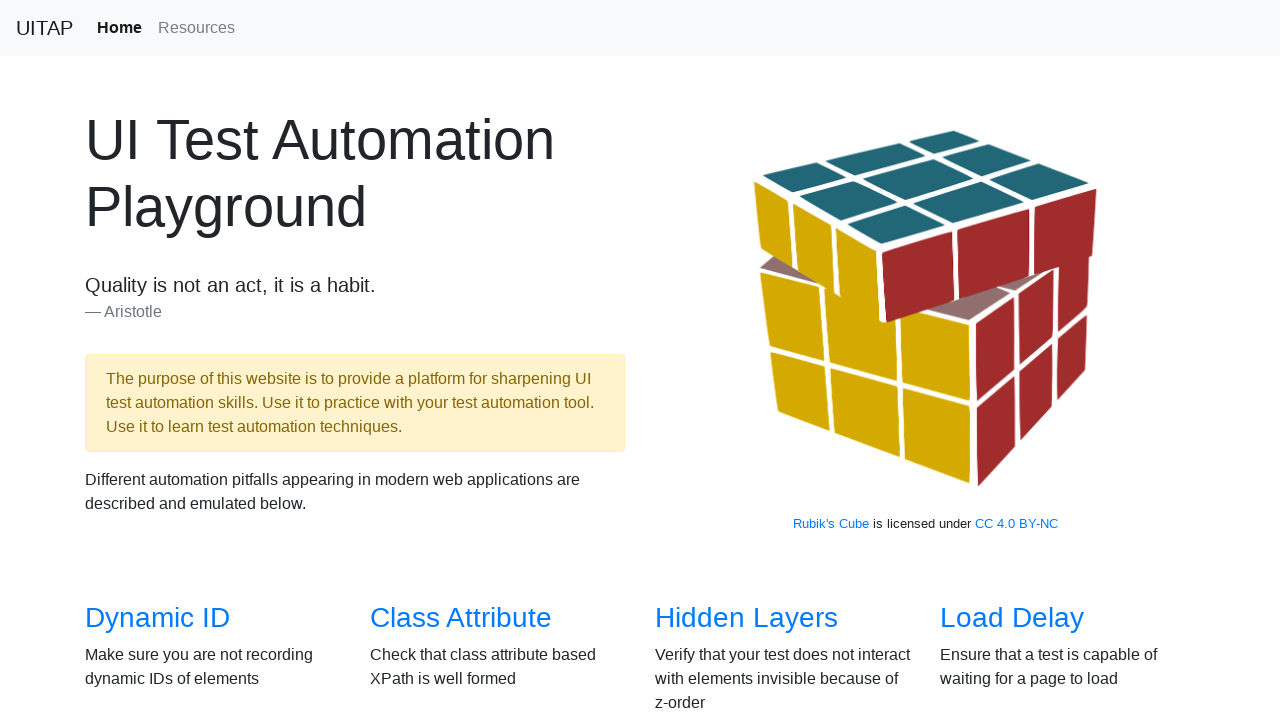

Clicked link to navigate to AJAX page at (154, 360) on a[href='/ajax']
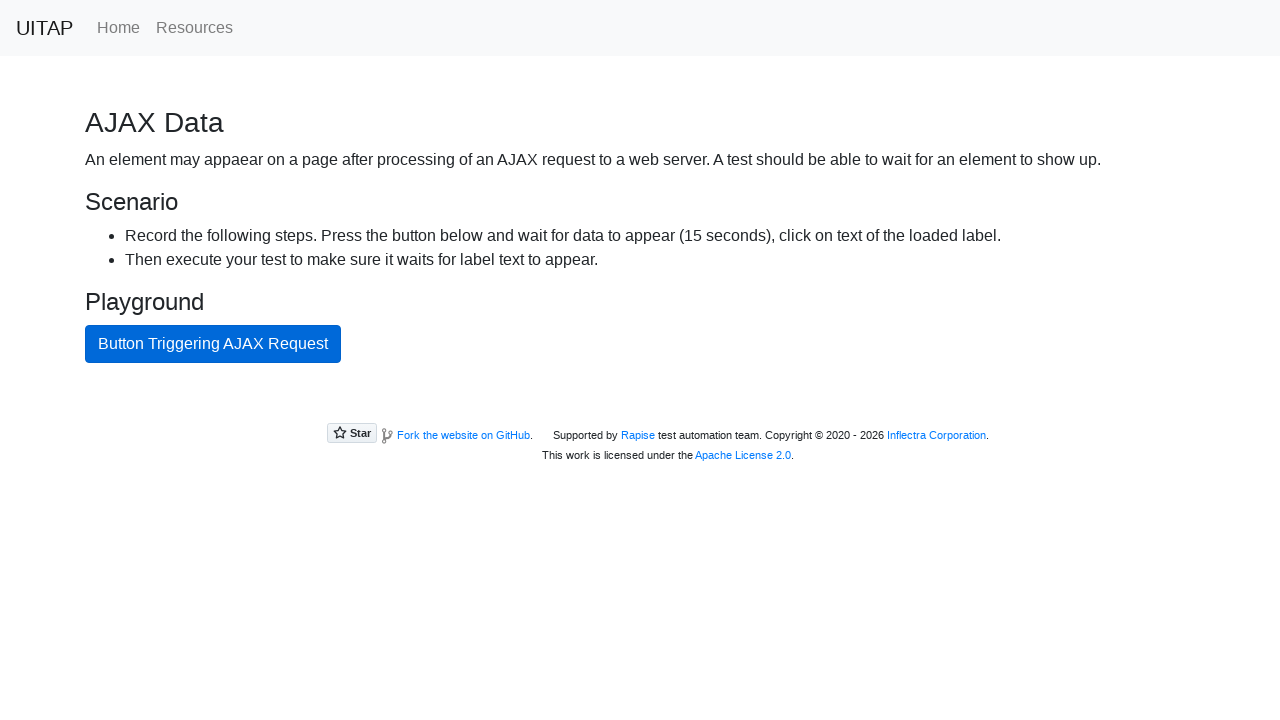

AJAX page loaded and button element appeared
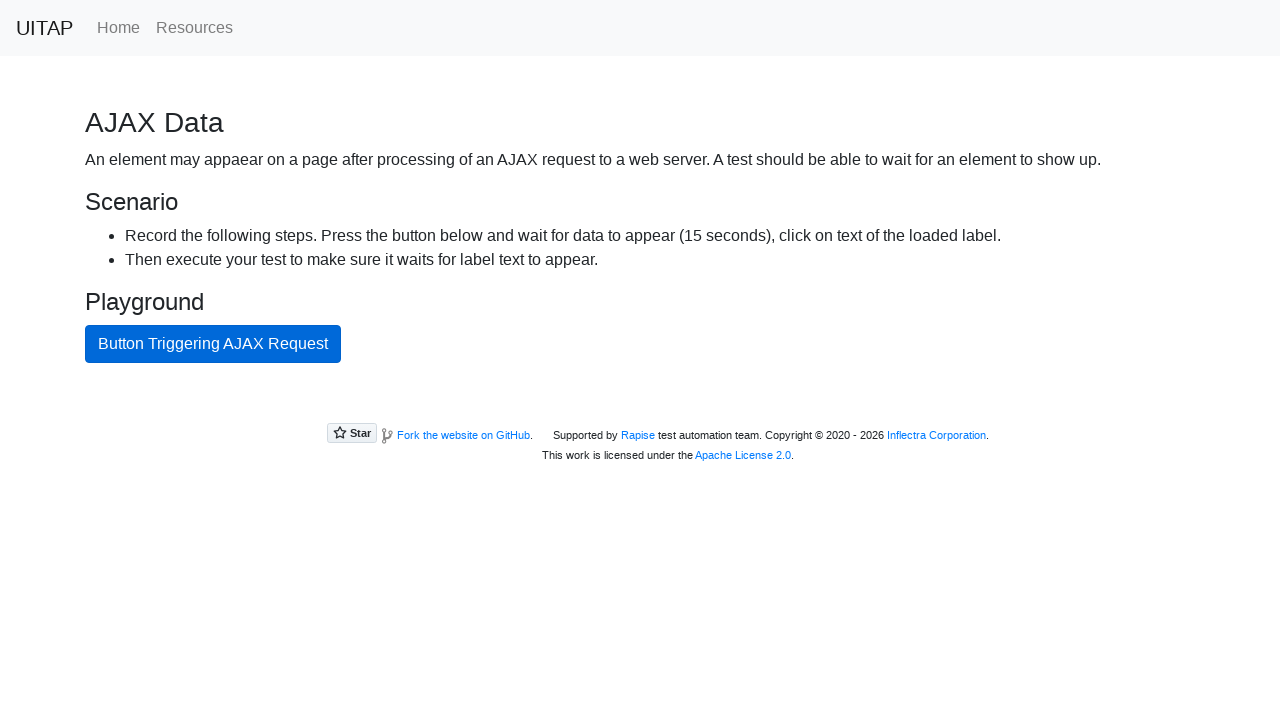

Clicked AJAX button to trigger asynchronous content loading at (213, 344) on #ajaxButton
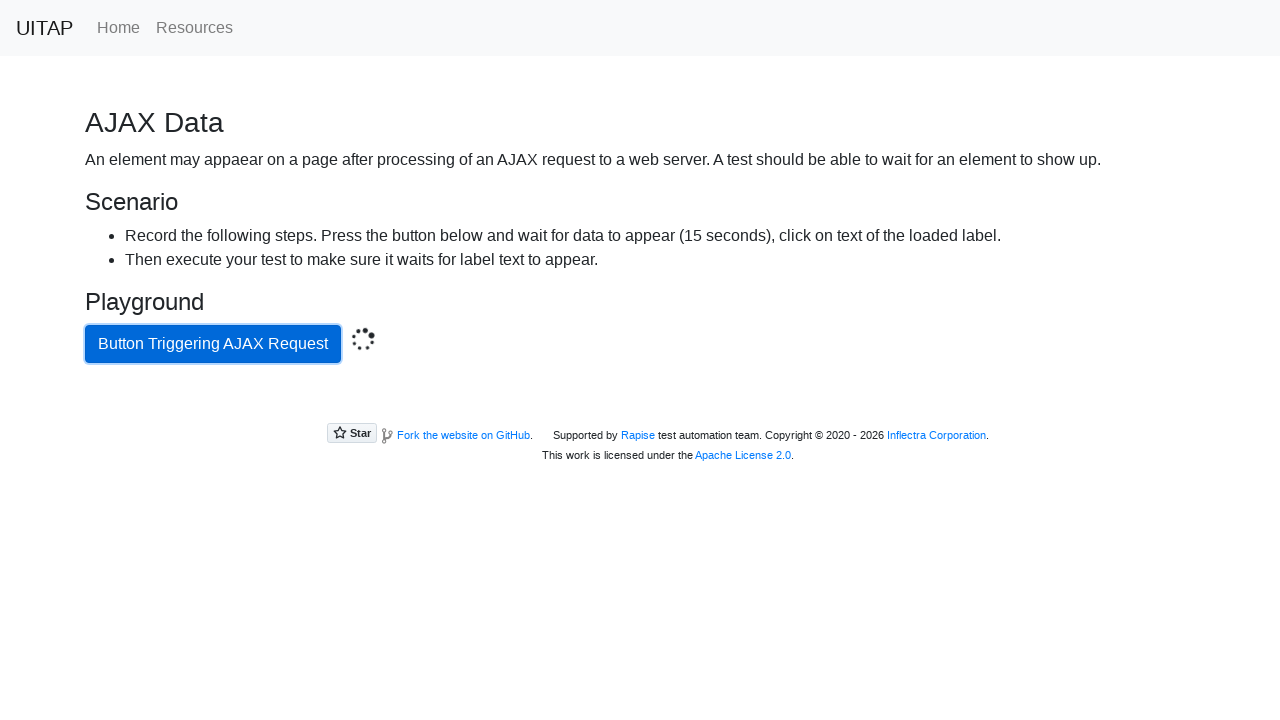

AJAX content successfully loaded with success indicator visible
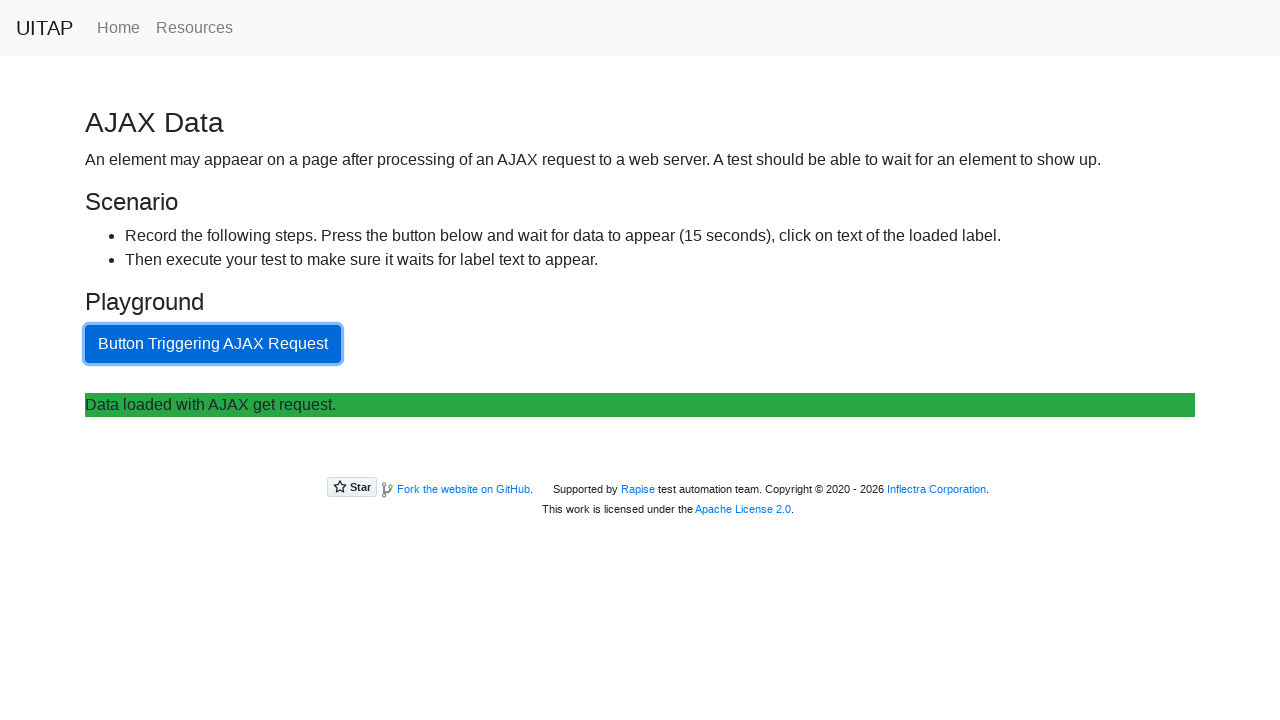

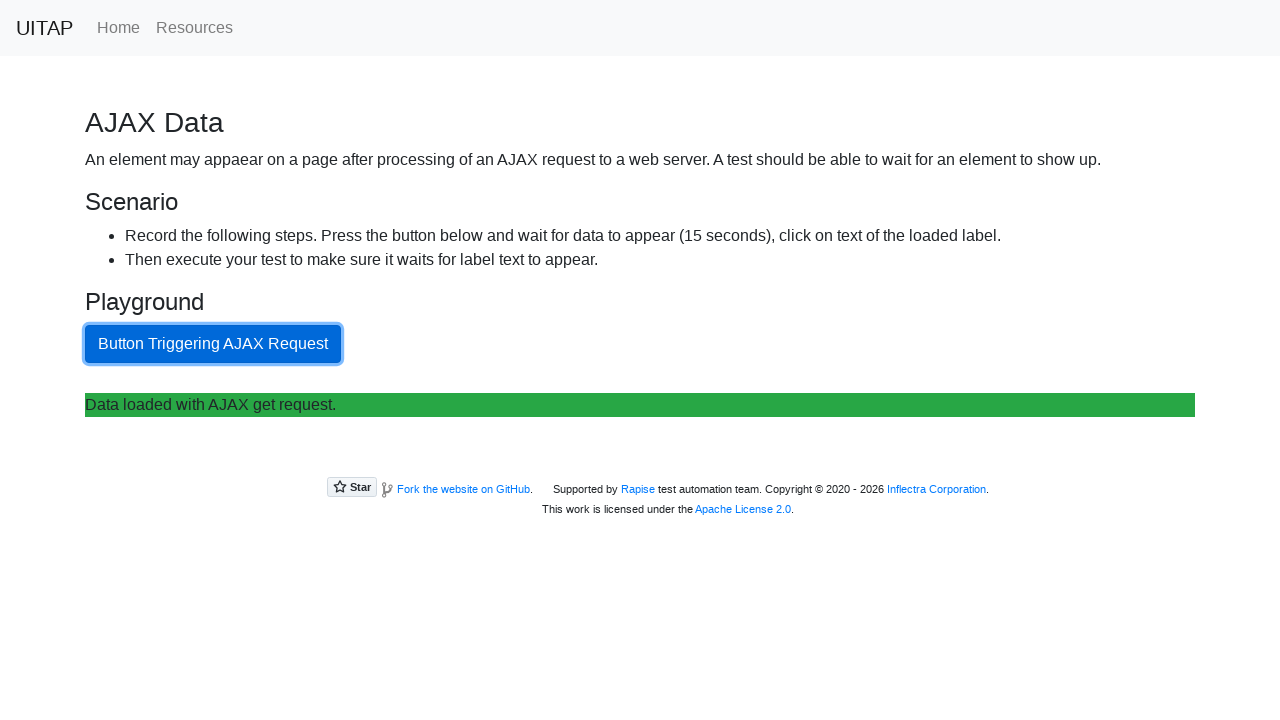